Tests user registration by filling out the registration form with first name, last name, email, phone number, password, and password confirmation fields on an OpenCart e-commerce site.

Starting URL: https://naveenautomationlabs.com/opencart/index.php?route=account/register

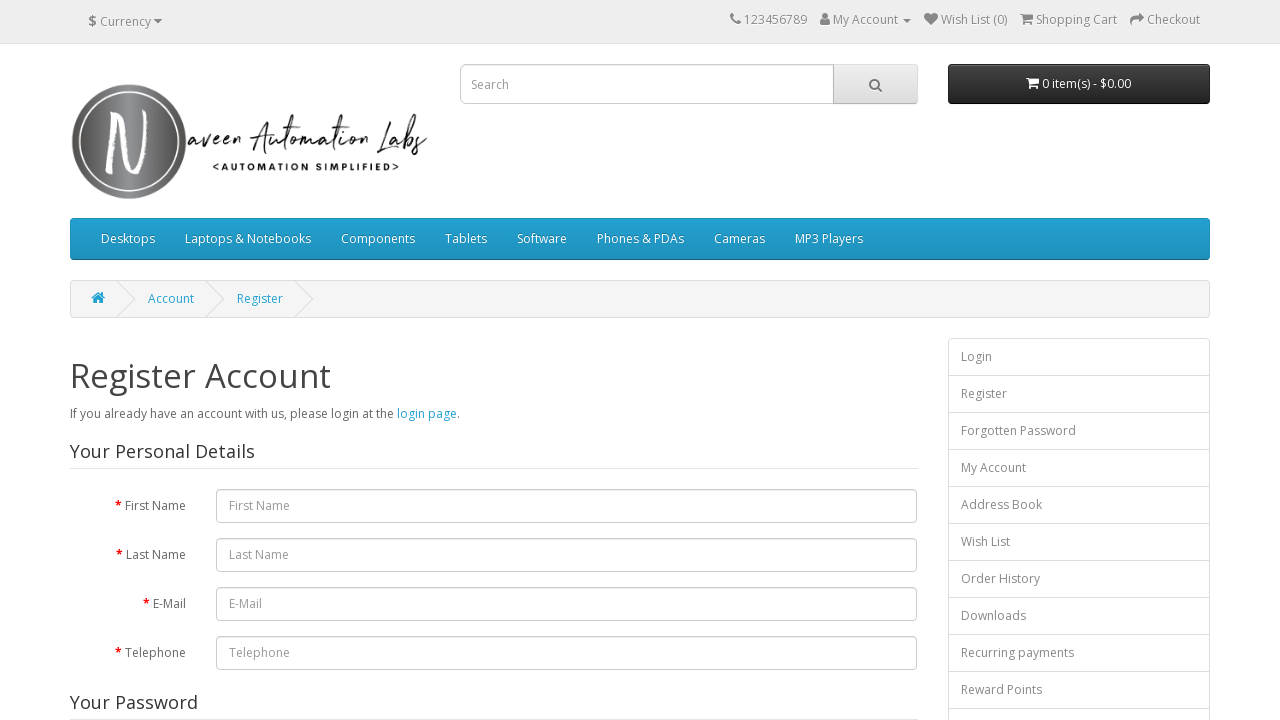

Filled first name field with 'John' on [name="firstname"]
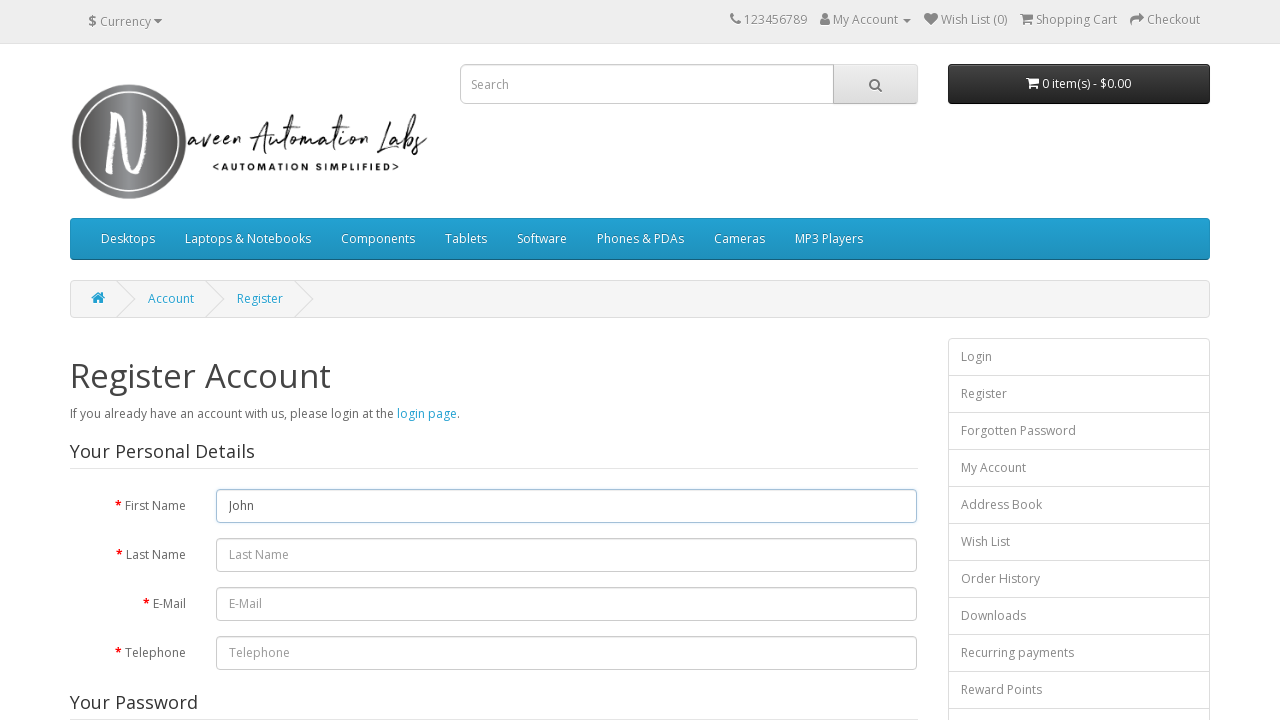

Filled last name field with 'Smith' on [name="lastname"]
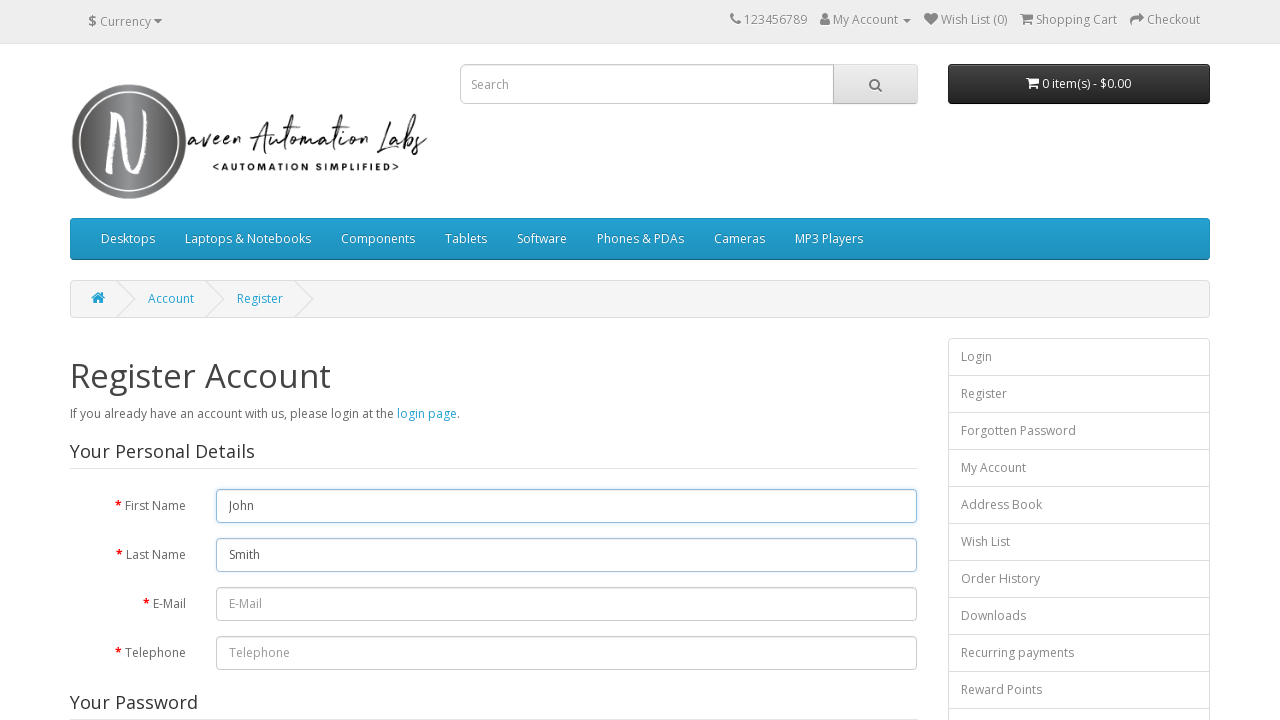

Filled email field with 'johnsmith7492@gmail.com' on [name="email"]
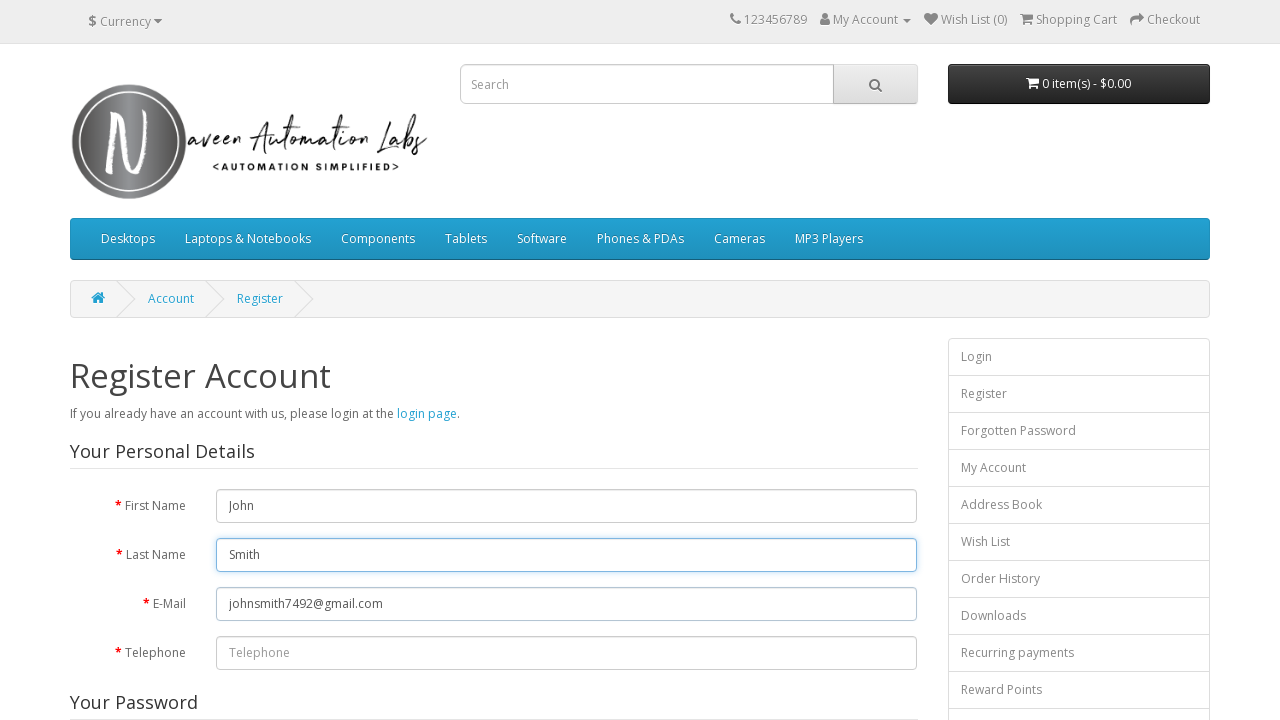

Filled phone number field with '5551234567' on [name="telephone"]
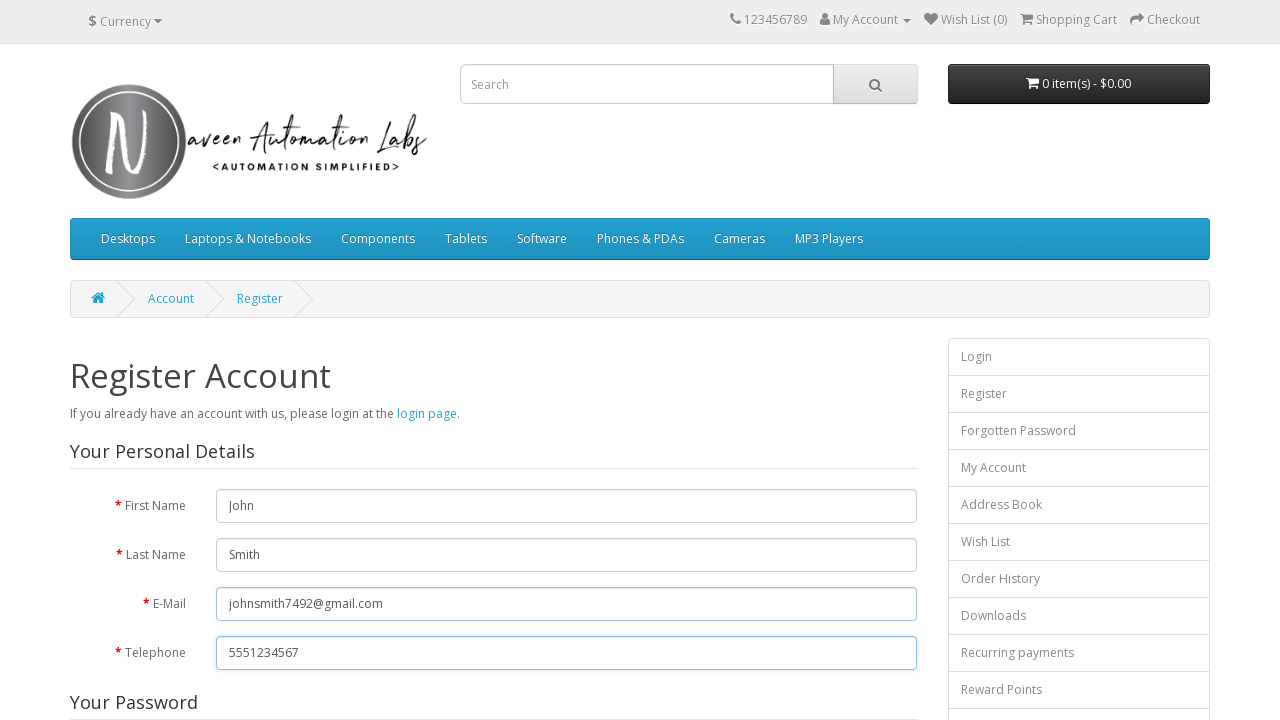

Filled password field with 'TestPass123' on [name="password"]
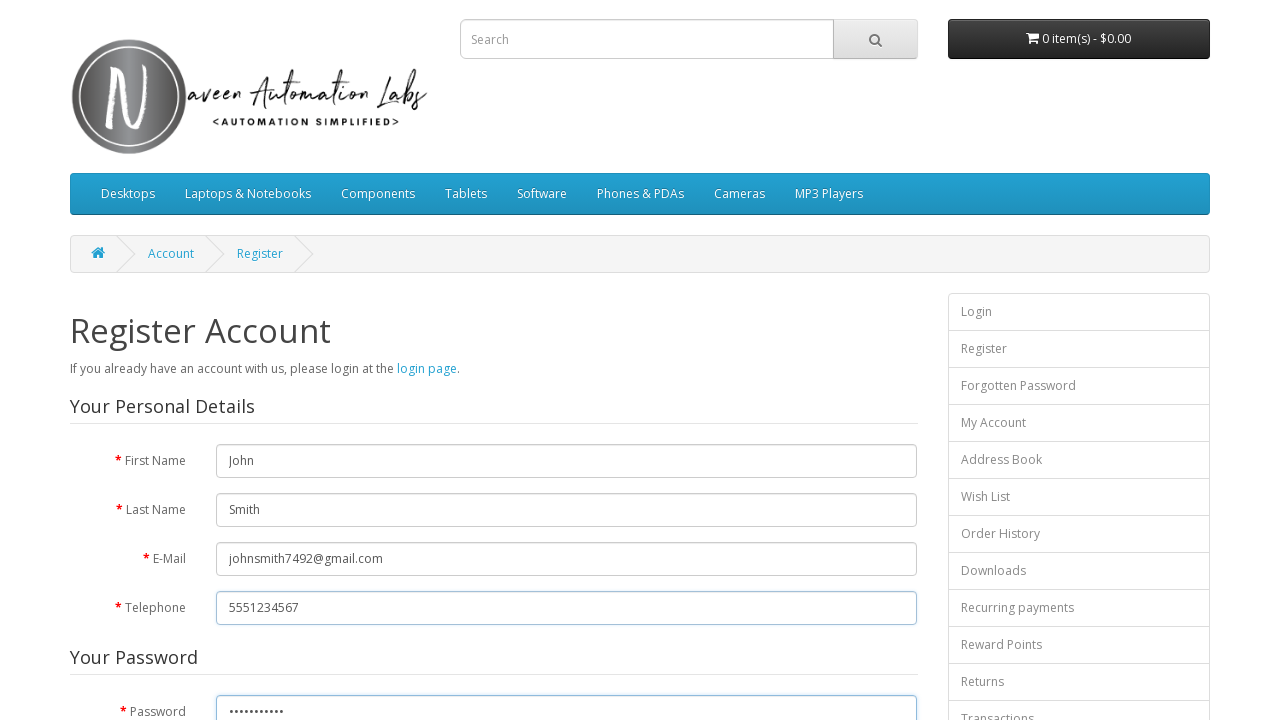

Filled confirm password field with 'TestPass123' on [name="confirm"]
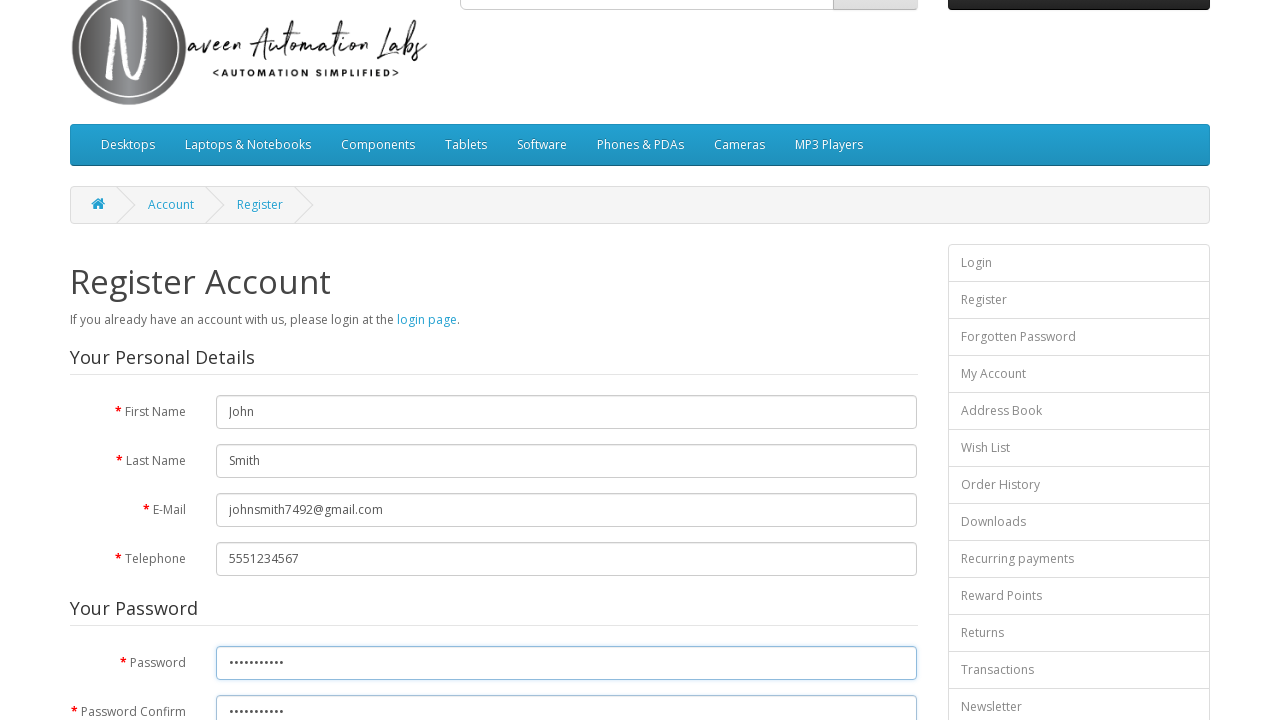

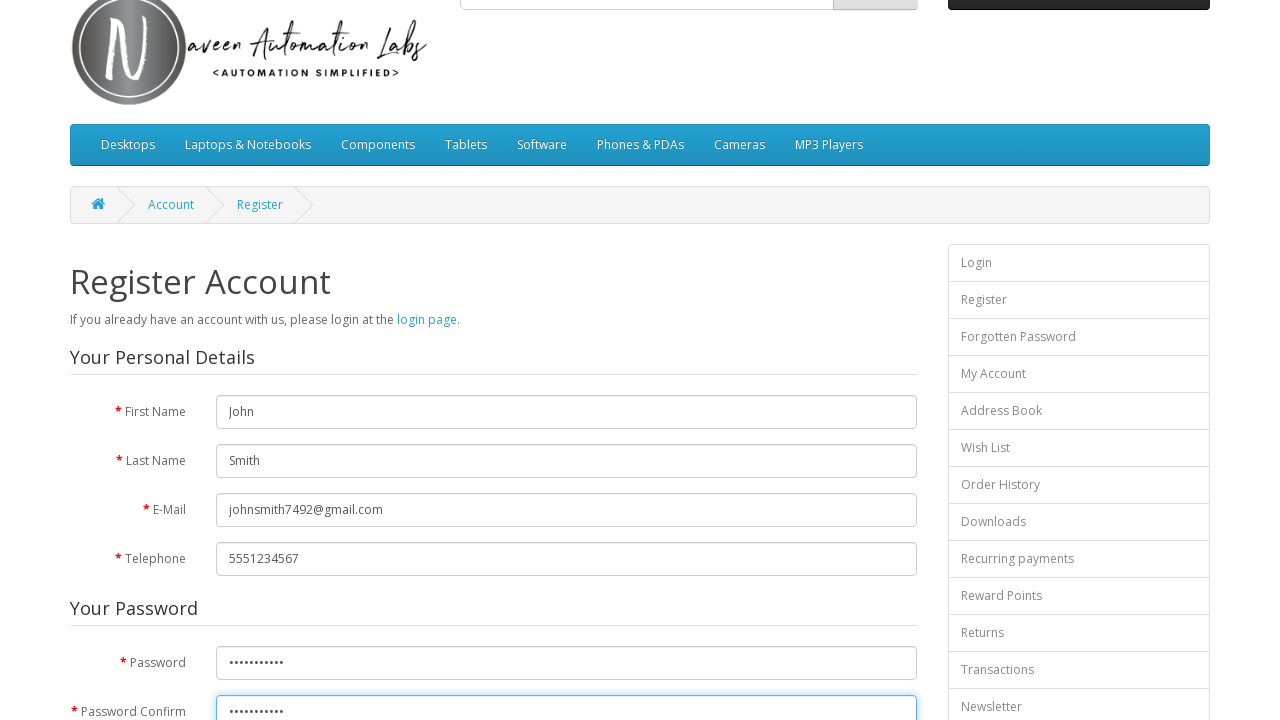